Tests product page functionality by navigating to a product page and adding multiple products to cart using different click actions (double-click, triple-click, single click)

Starting URL: https://material.playwrightvn.com/

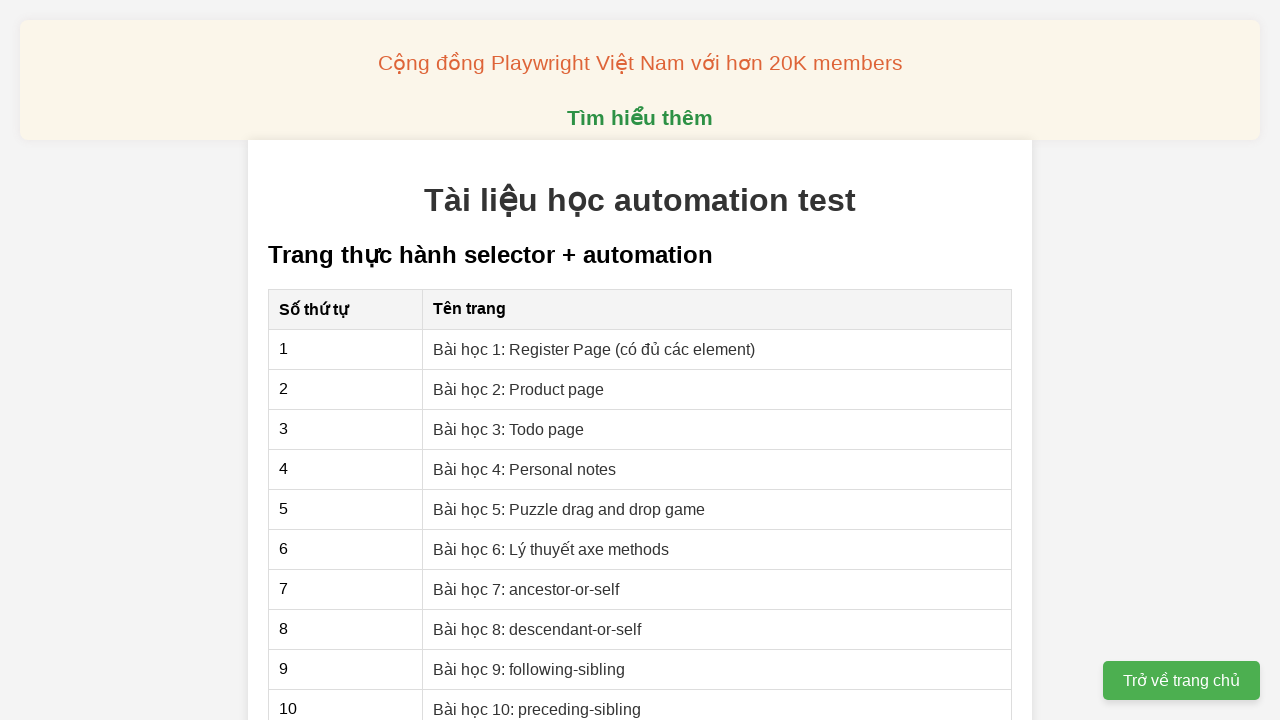

Clicked link to navigate to Product page lesson at (519, 389) on xpath=//a[@href='02-xpath-product-page.html']
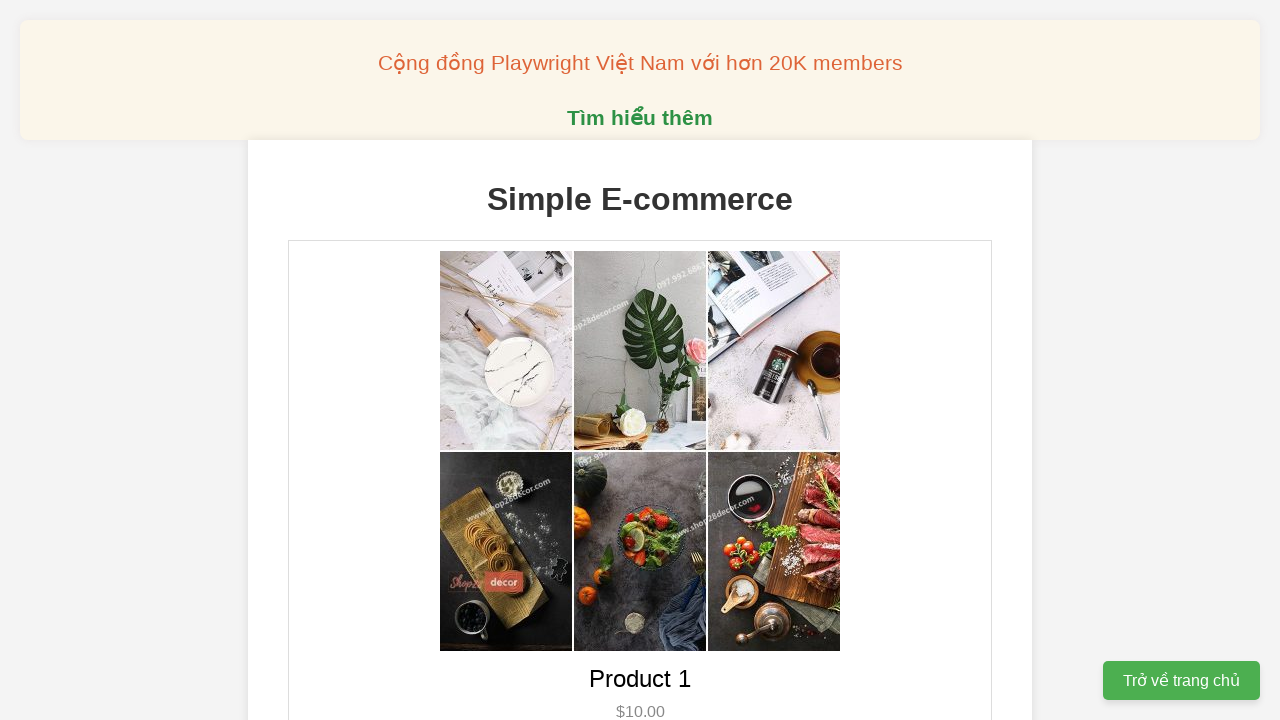

Double-clicked add to cart button for product 1 (added 2 items) at (640, 360) on xpath=//button[@data-product-id='1']
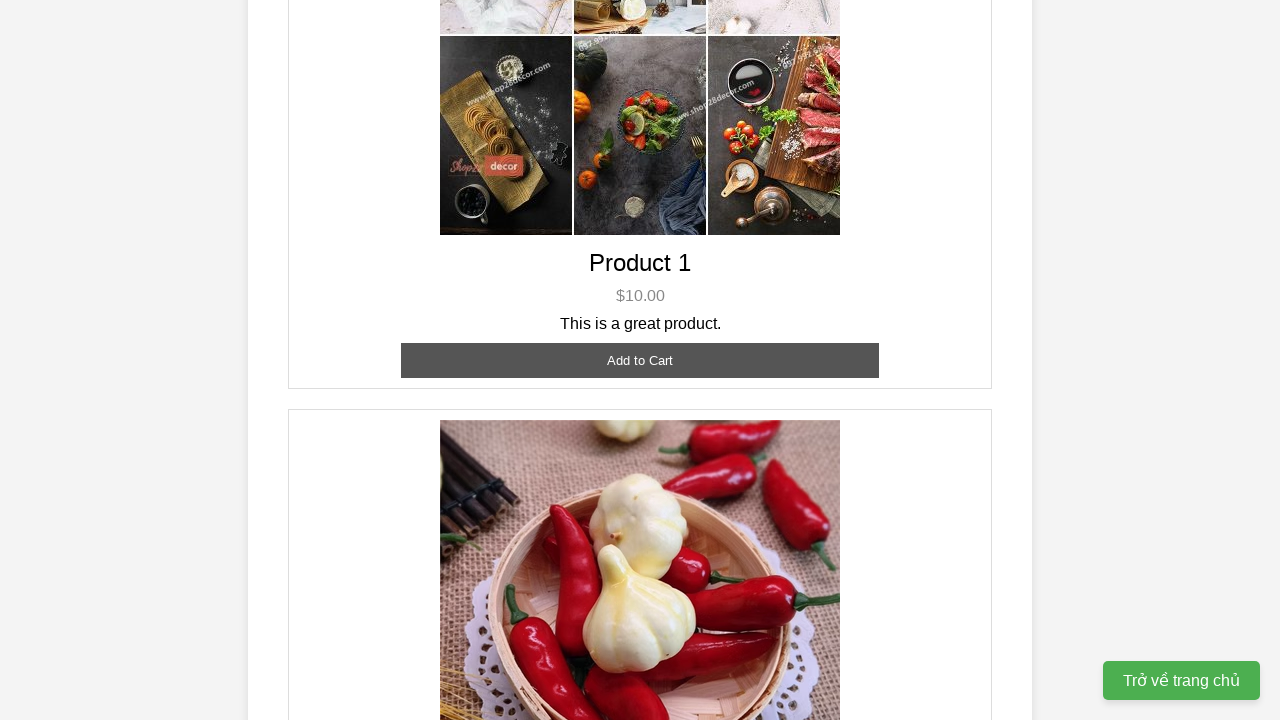

Triple-clicked add to cart button for product 2 (added 3 items) at (640, 360) on xpath=//button[@data-product-id='2']
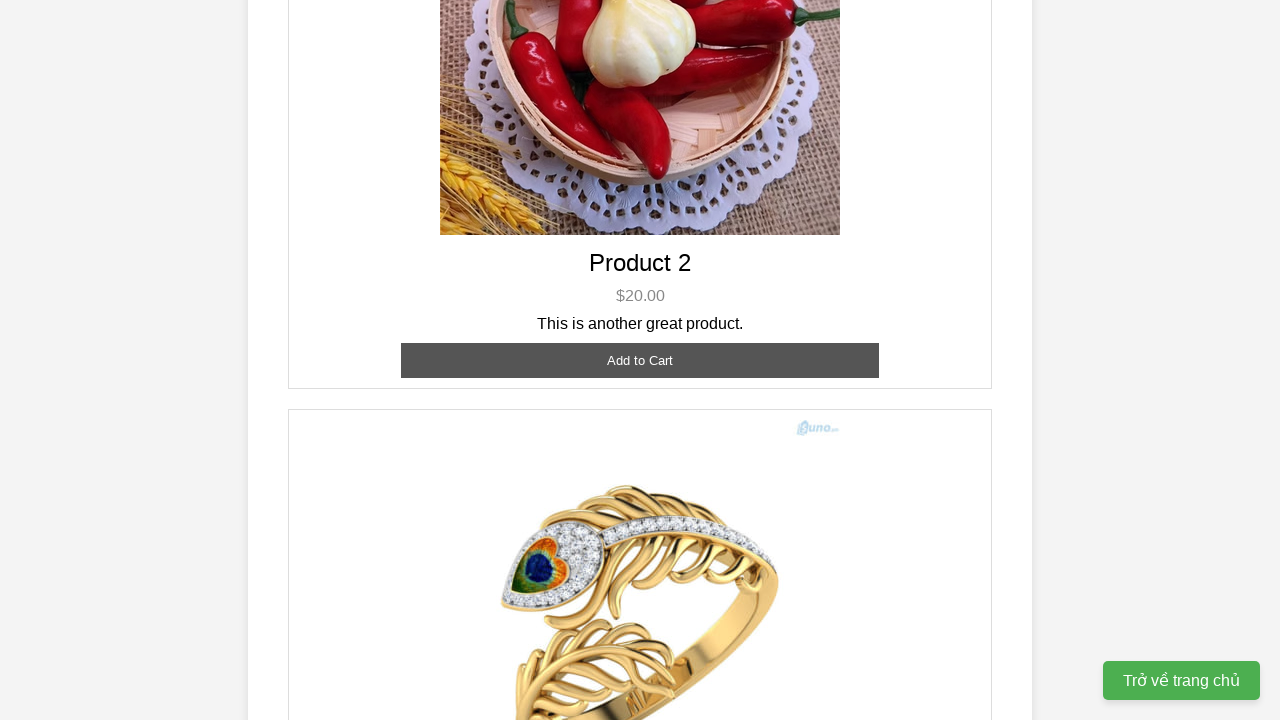

Clicked add to cart button for product 3 (added 1 item) at (640, 388) on xpath=//button[@data-product-id='3']
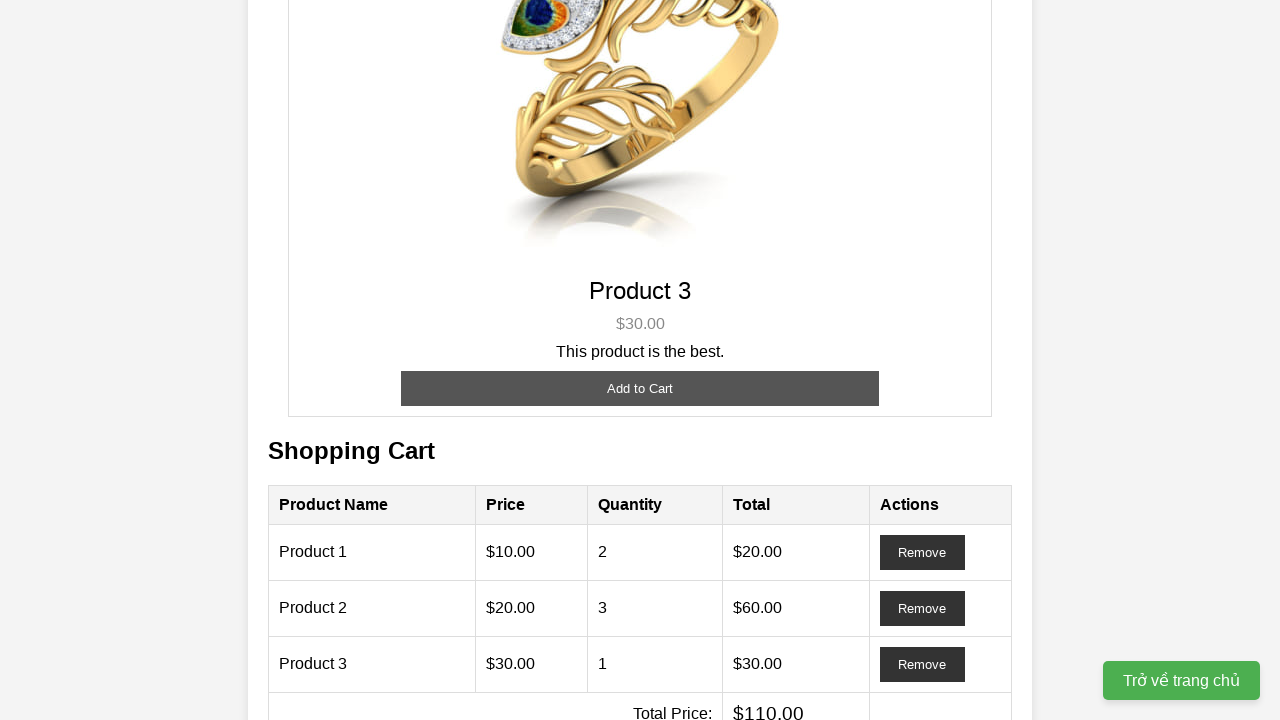

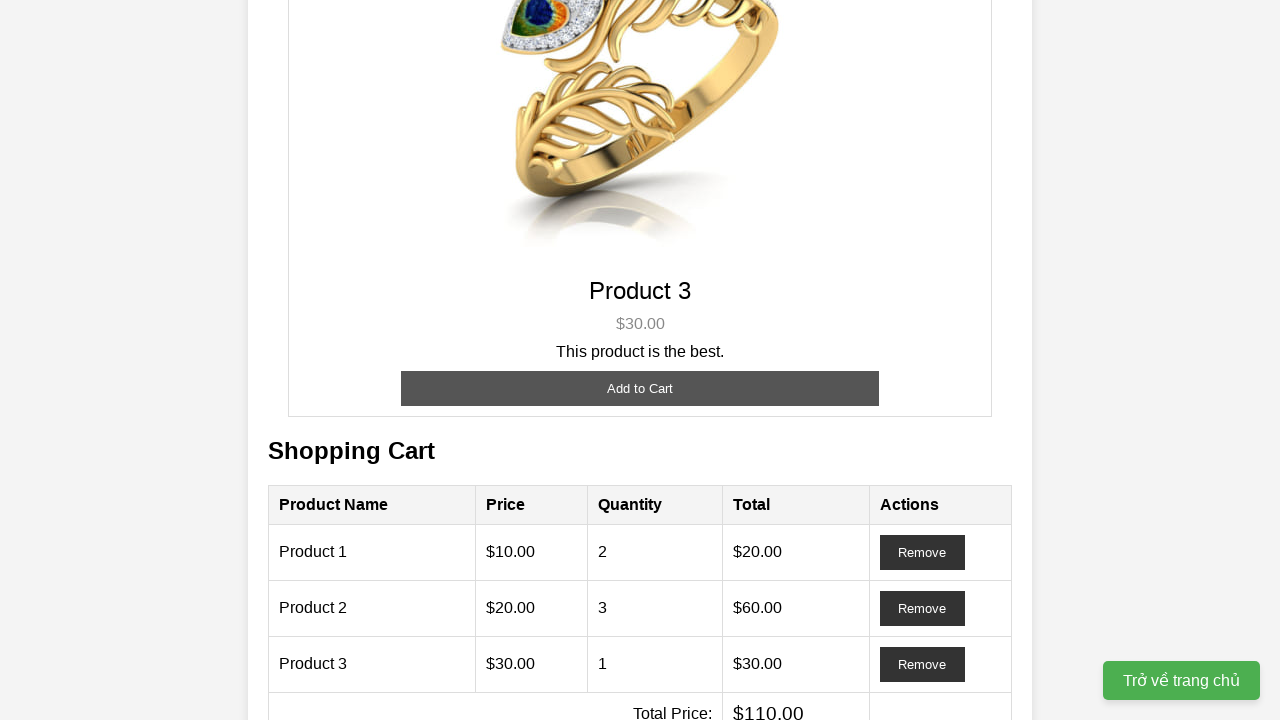